Tests search functionality on bi.ua (Ukrainian retail site) by searching for a product ("Лялька" meaning "Doll") and verifying that search results are displayed

Starting URL: https://bi.ua/

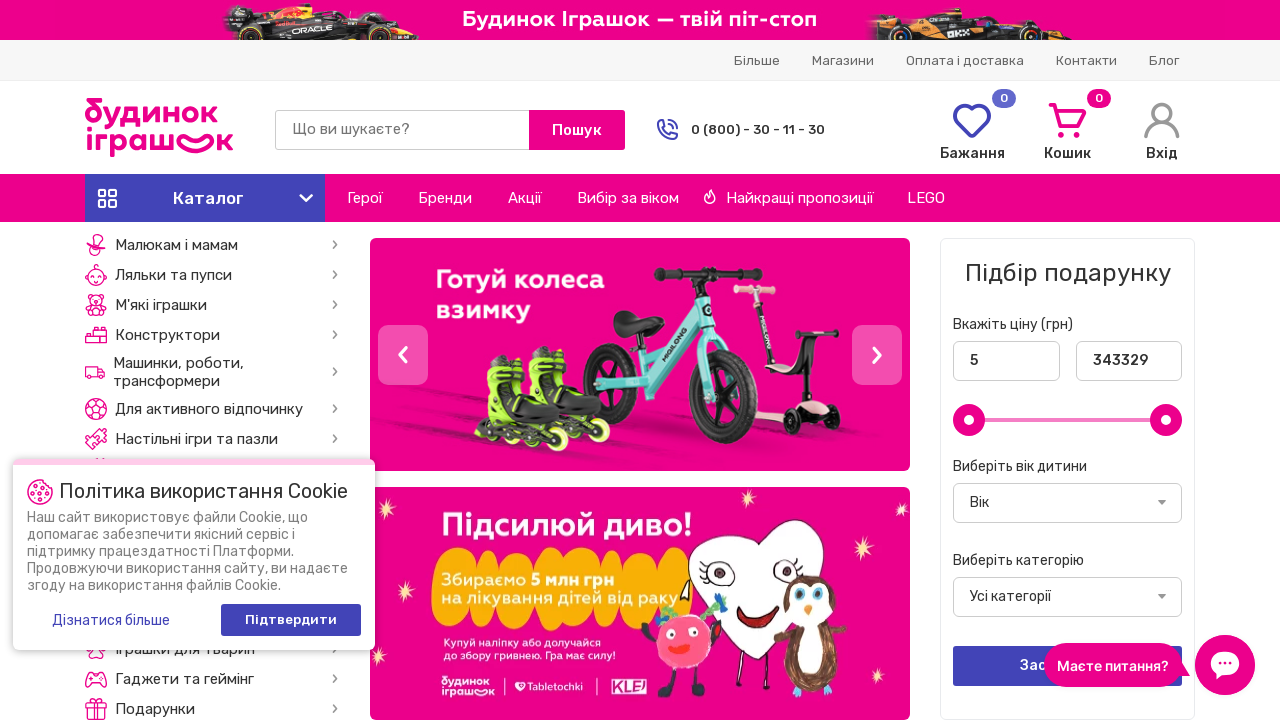

Search input field is visible on bi.ua
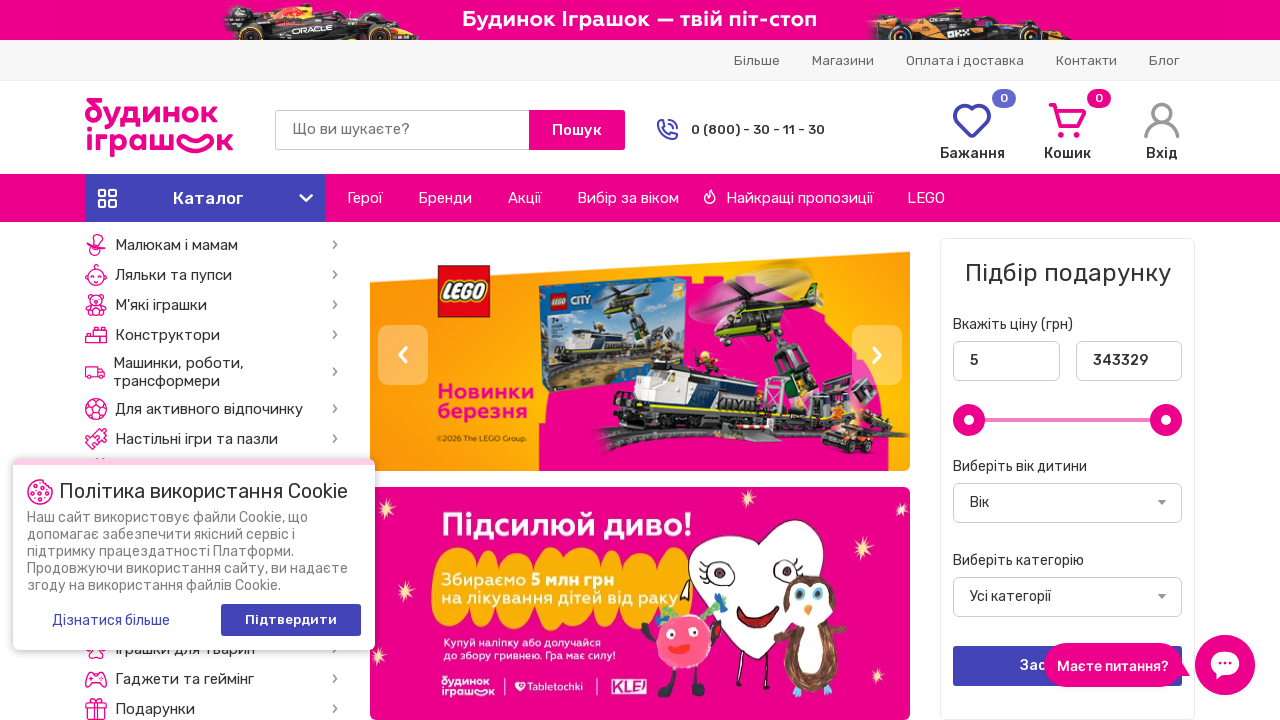

Filled search field with 'Лялька' (Doll) on [name='search']
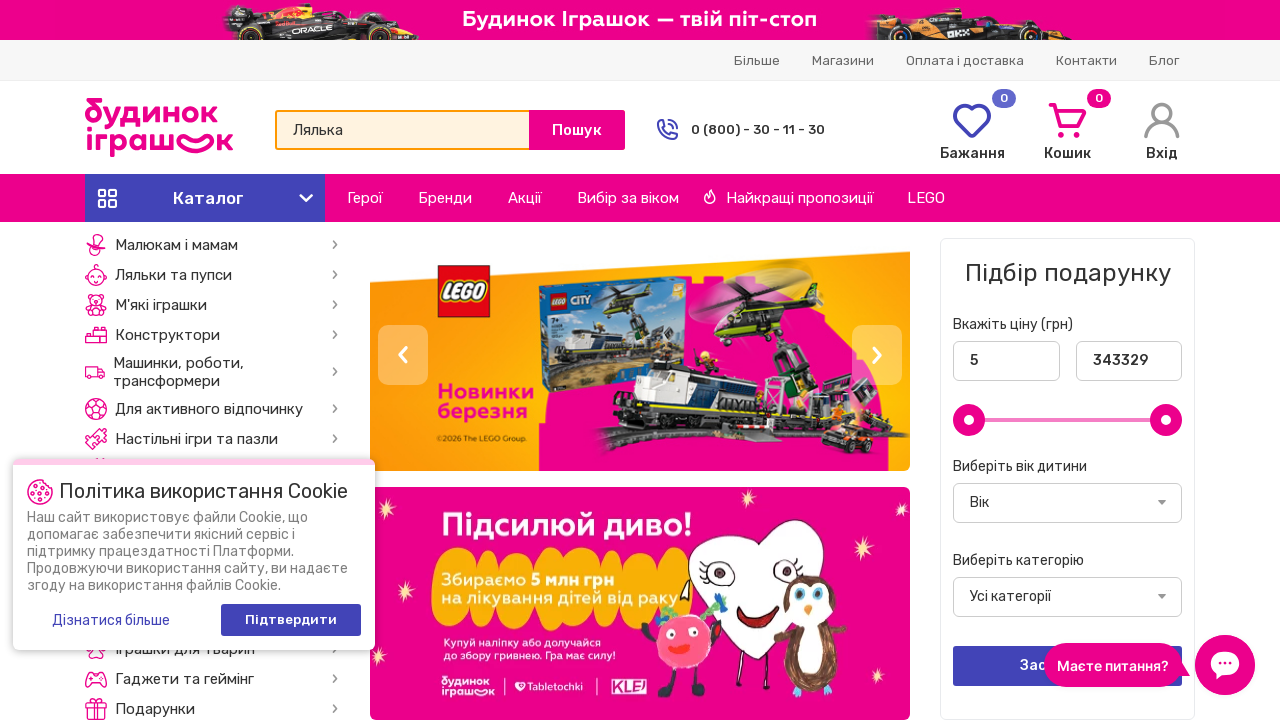

Search button is visible
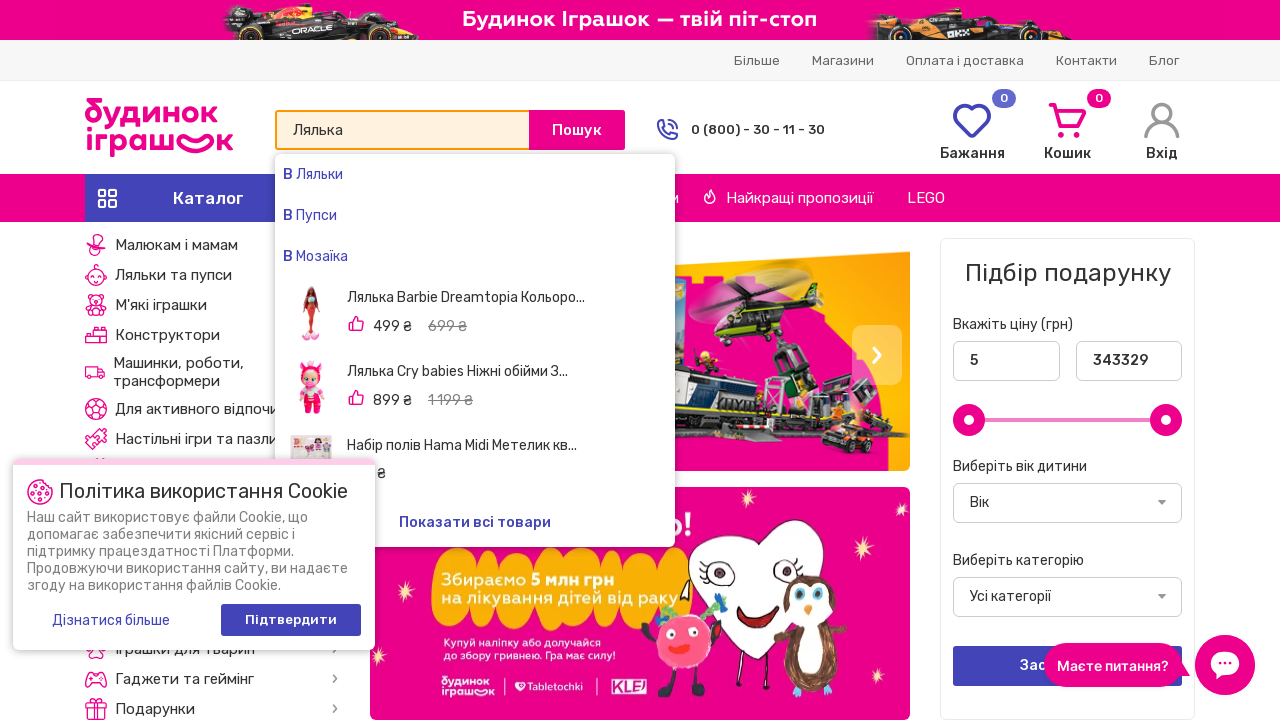

Clicked search button to execute search at (577, 130) on [class='btn40 bgBaseP b']
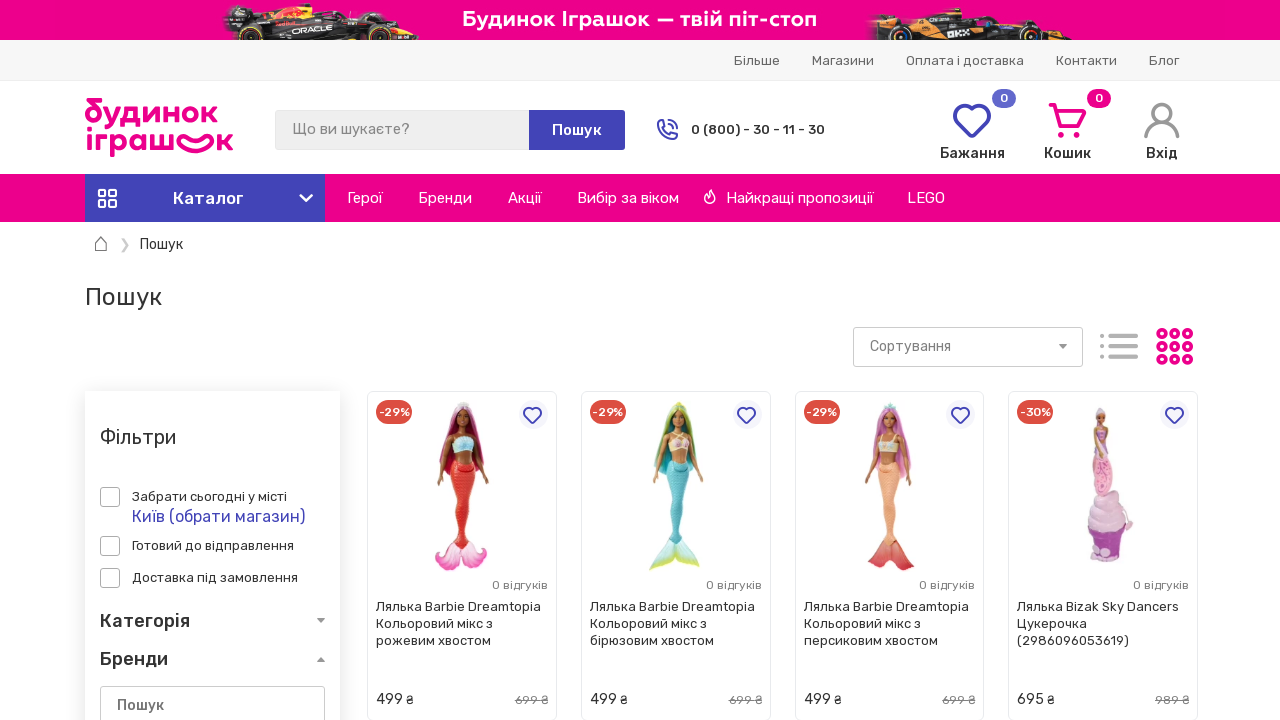

Search results container loaded with products
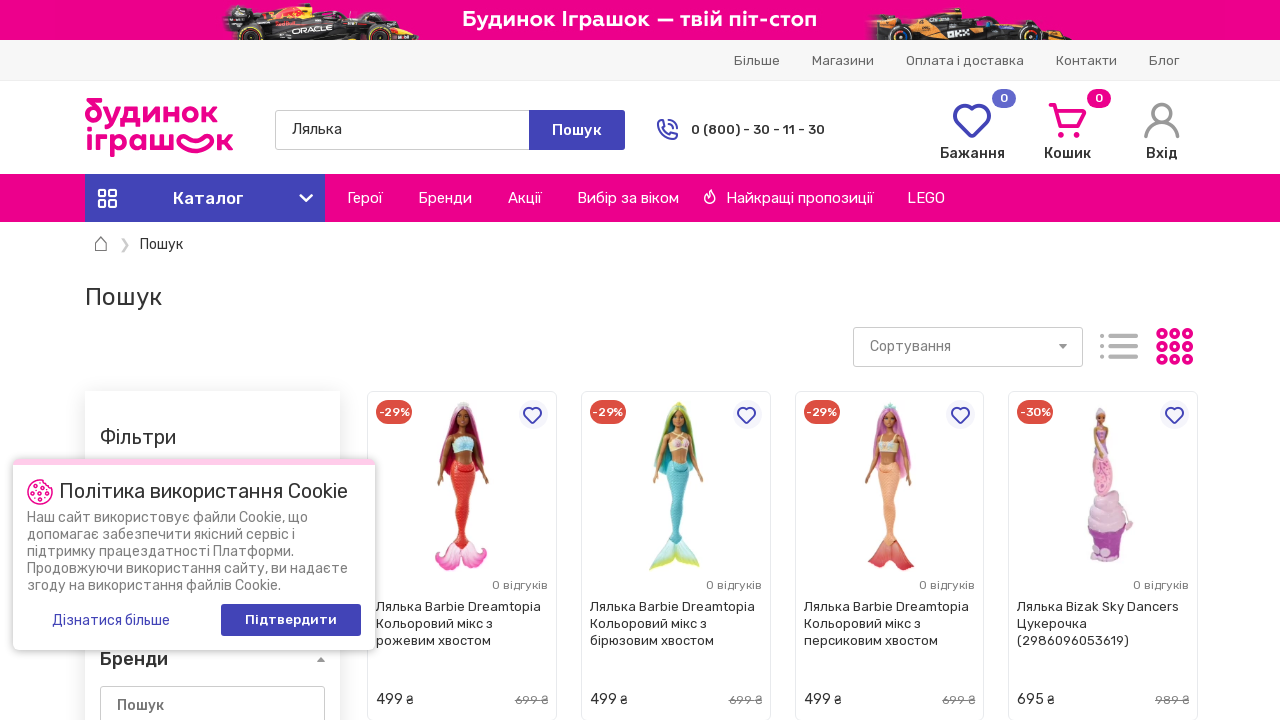

First product description is visible in search results
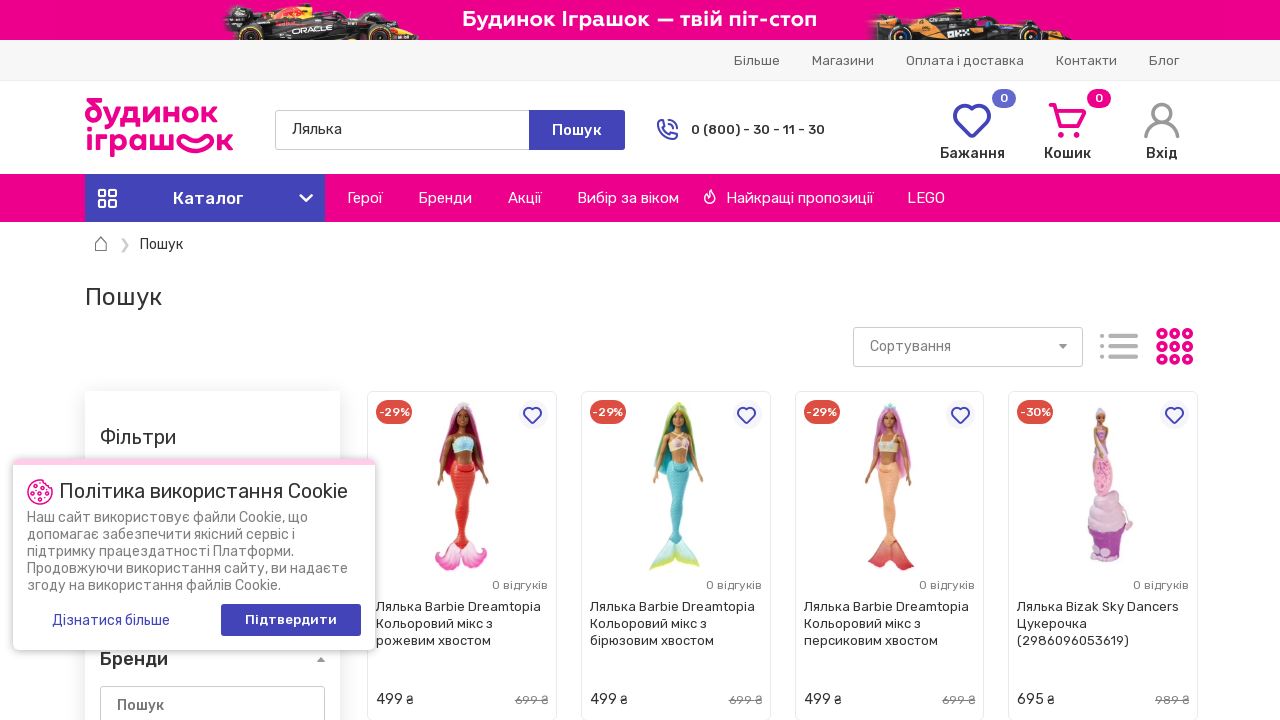

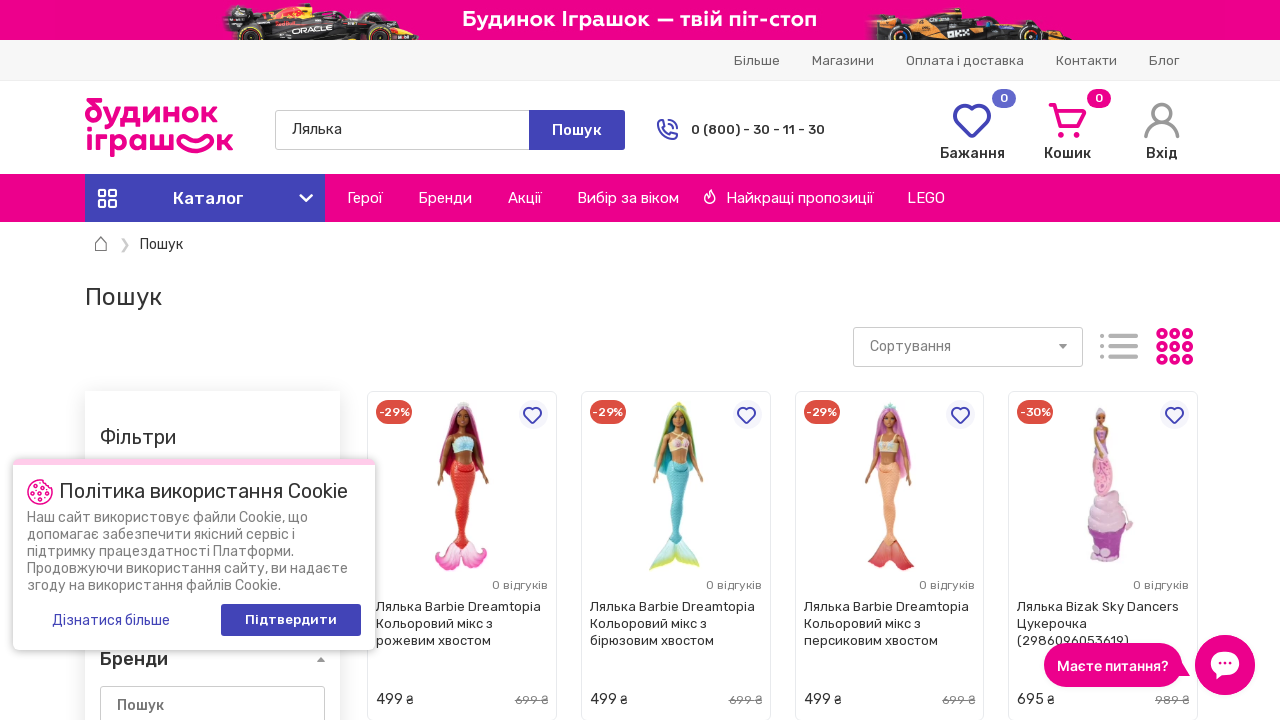